Solves a math captcha by extracting a value from an element attribute, calculating the result, filling the answer, selecting checkboxes, and submitting the form

Starting URL: http://suninjuly.github.io/get_attribute.html

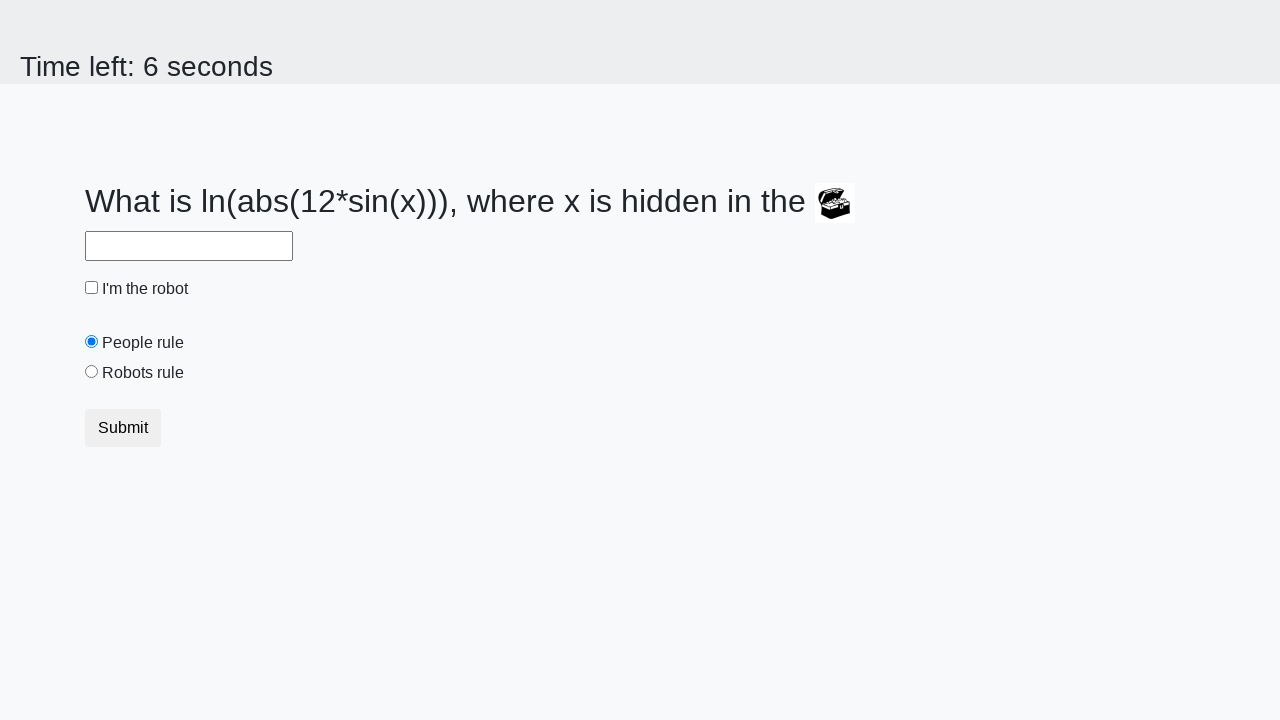

Located treasure element
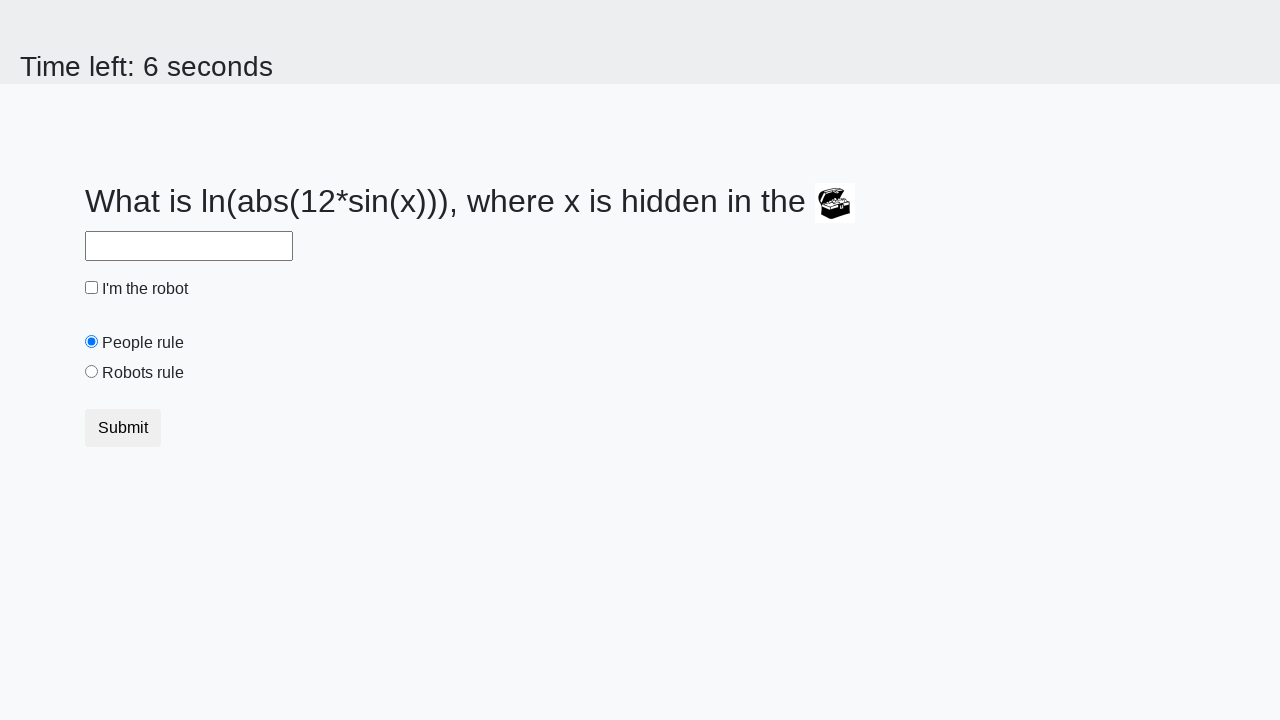

Extracted valuex attribute from treasure element
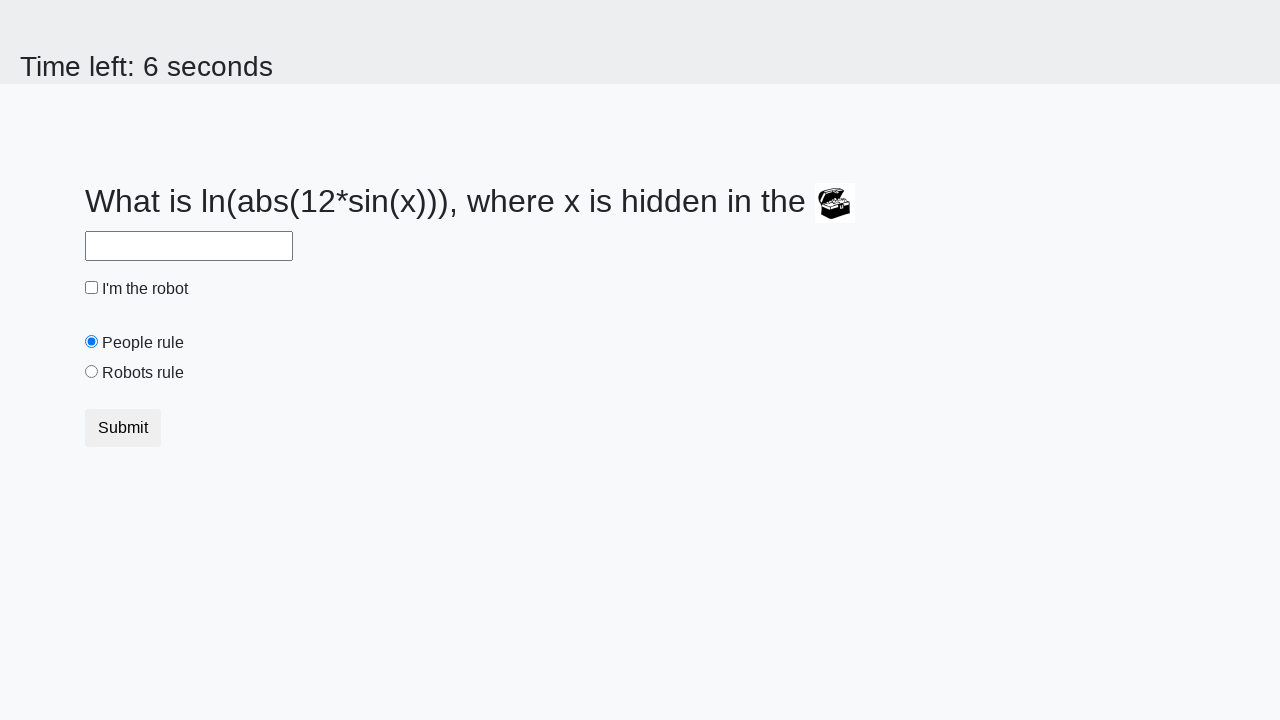

Calculated math captcha answer using logarithmic formula
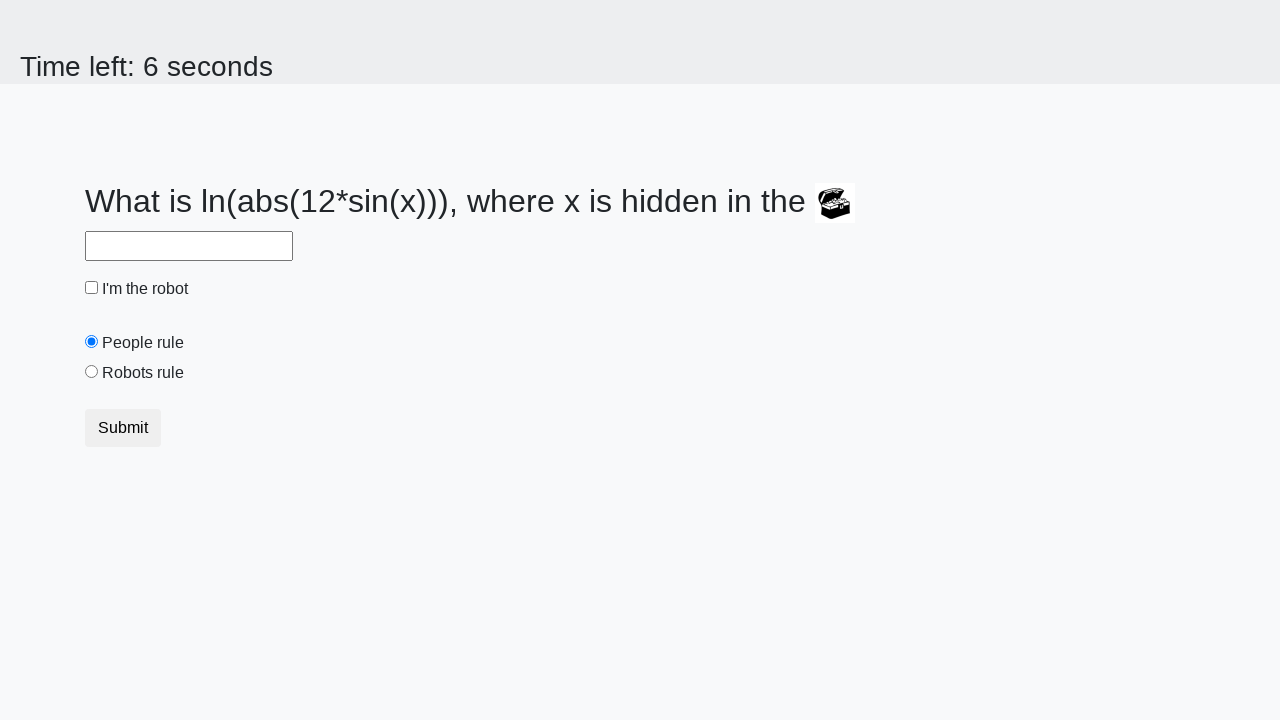

Filled answer field with calculated result on #answer
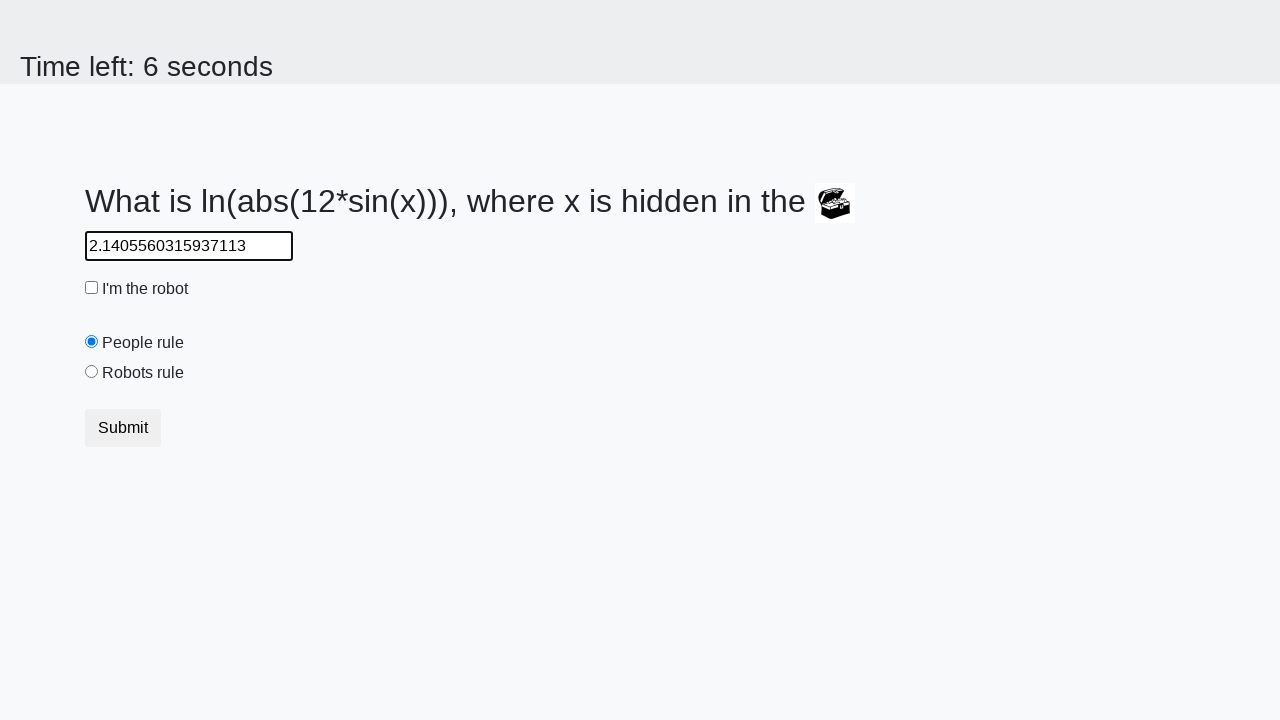

Checked the robot checkbox at (92, 288) on #robotCheckbox
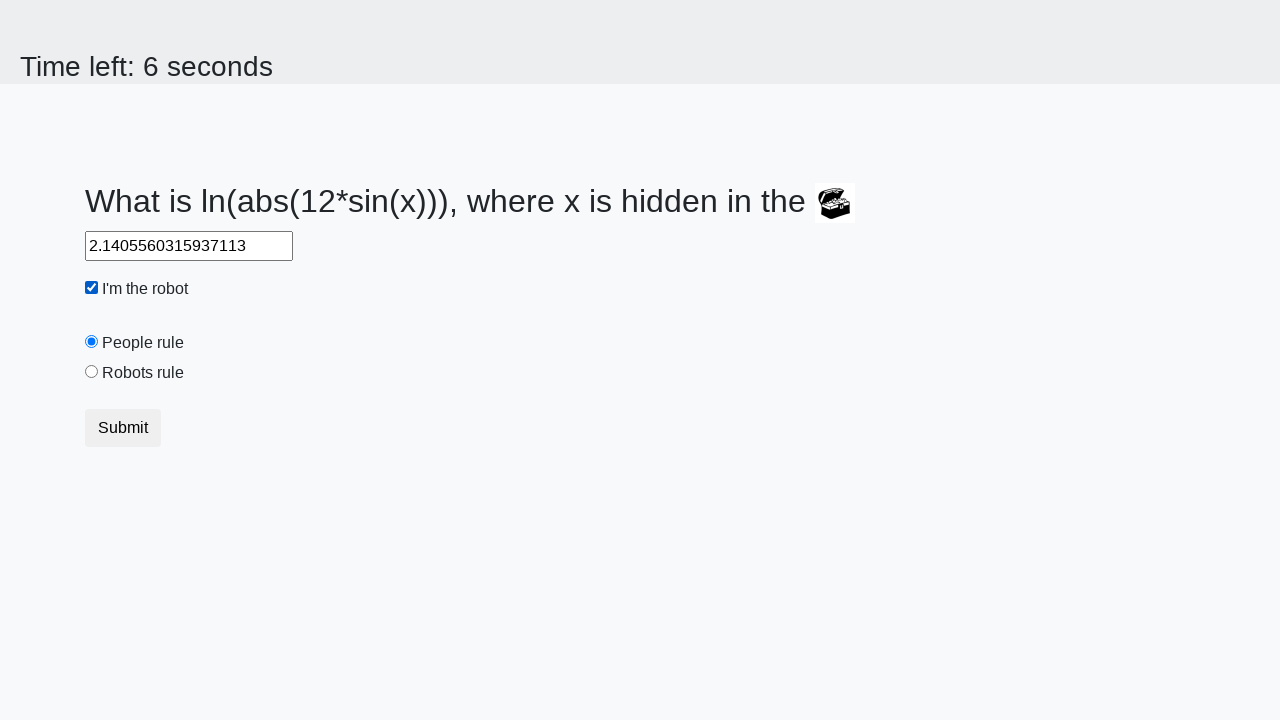

Selected the robots rule radio button at (92, 372) on #robotsRule
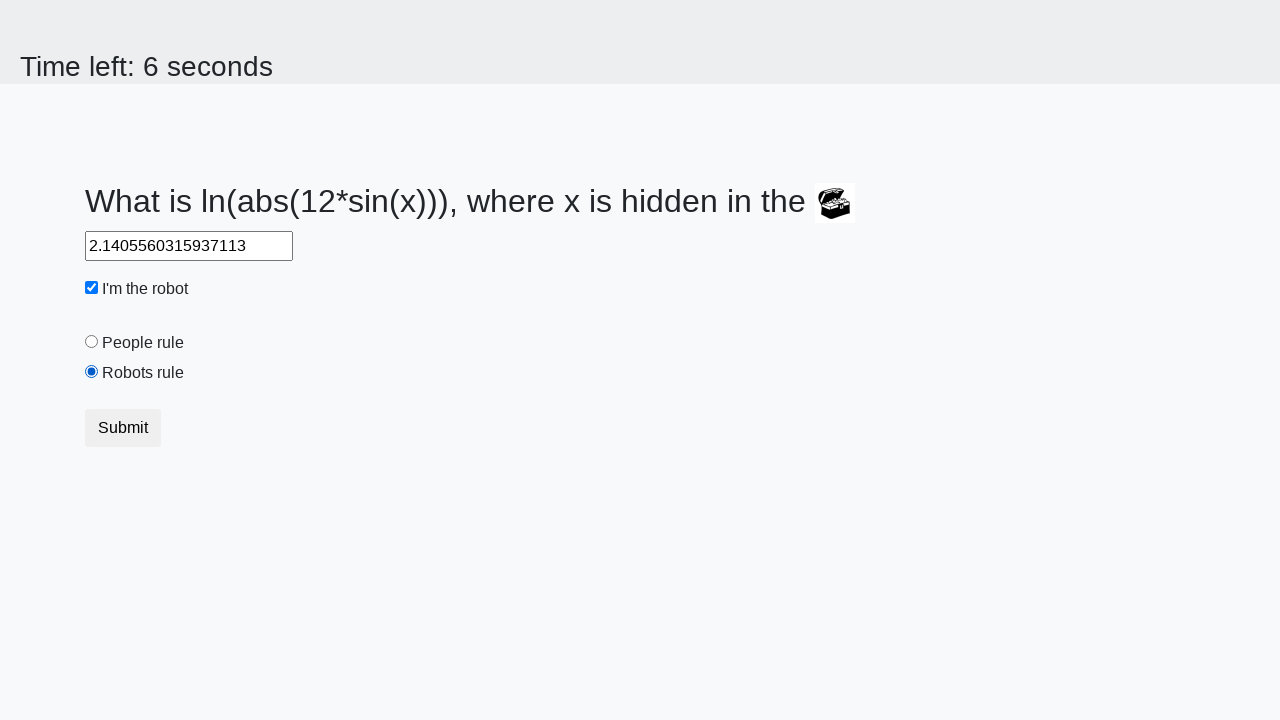

Submitted the form at (123, 428) on button.btn
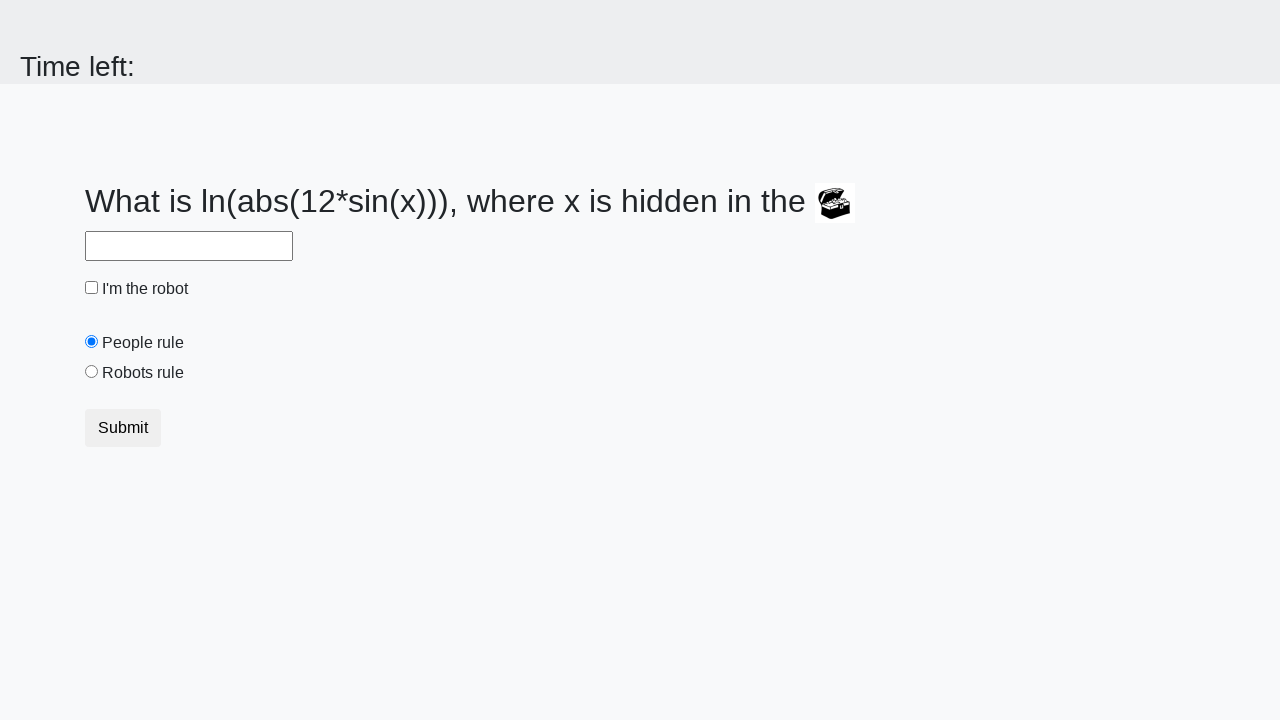

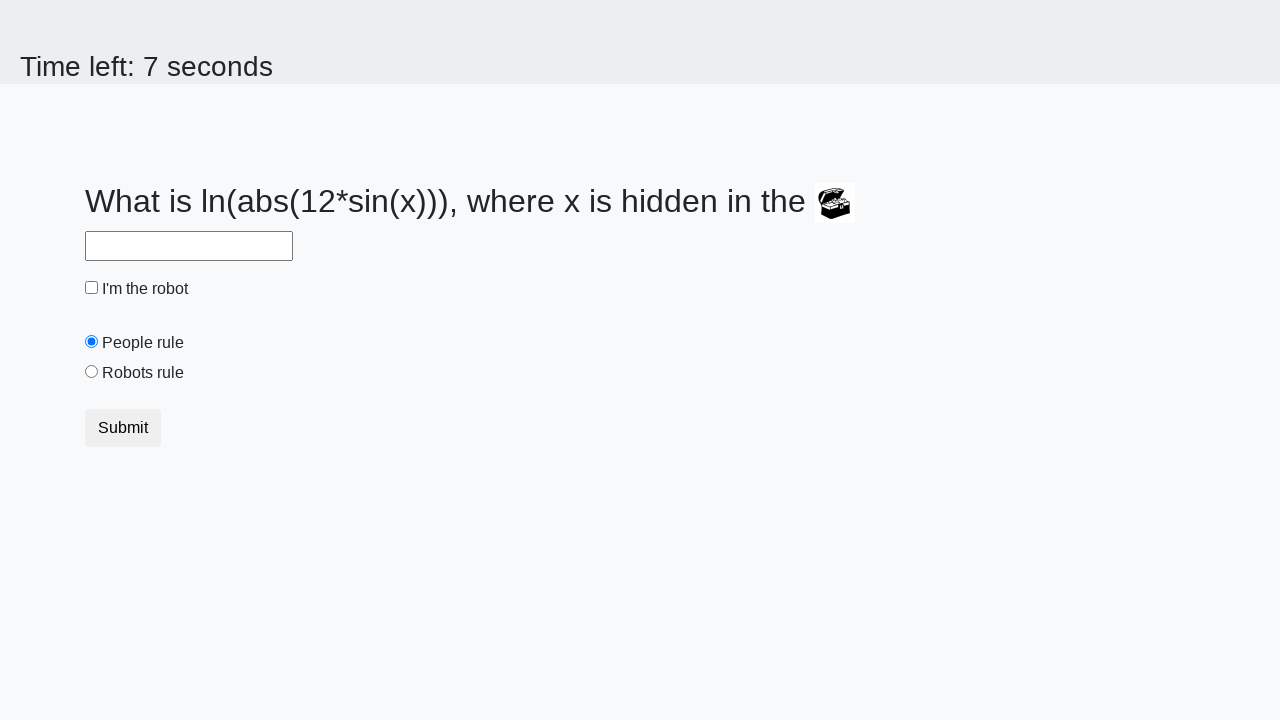